Tests selecting the "Impressive" radio button and verifies the selection message displays correctly

Starting URL: https://demoqa.com/radio-button

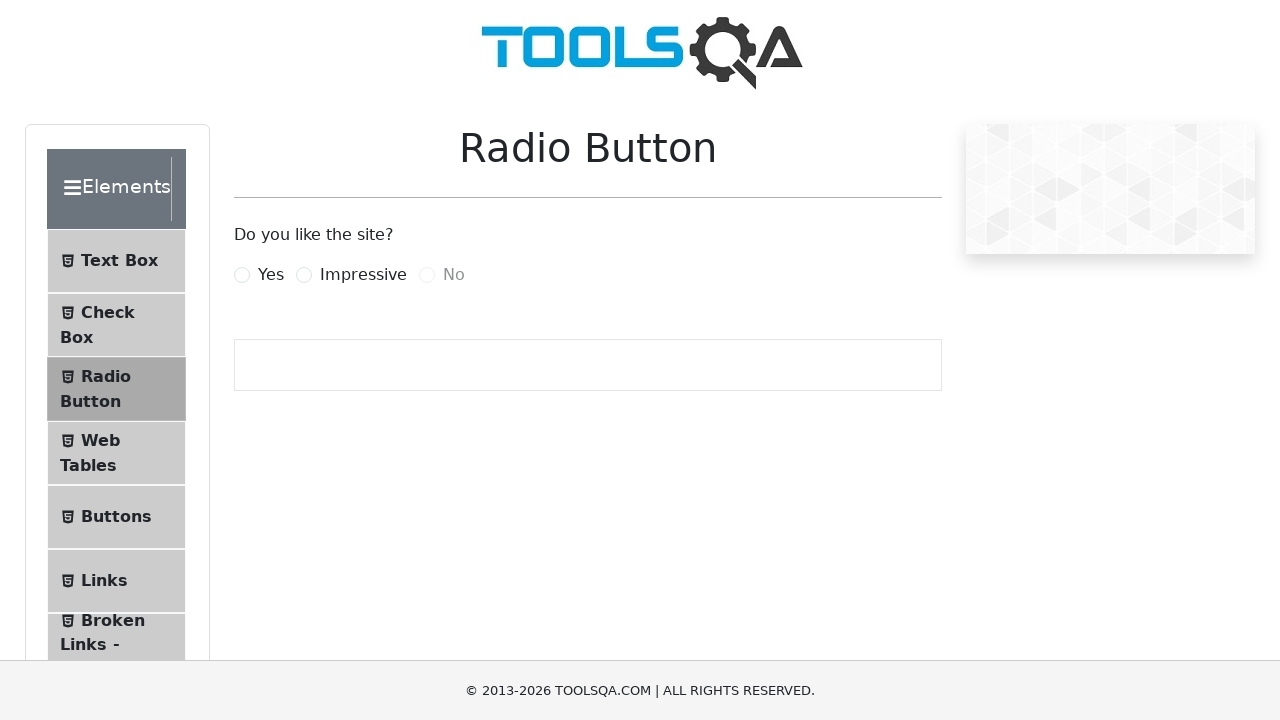

Clicked the 'Impressive' radio button using JavaScript
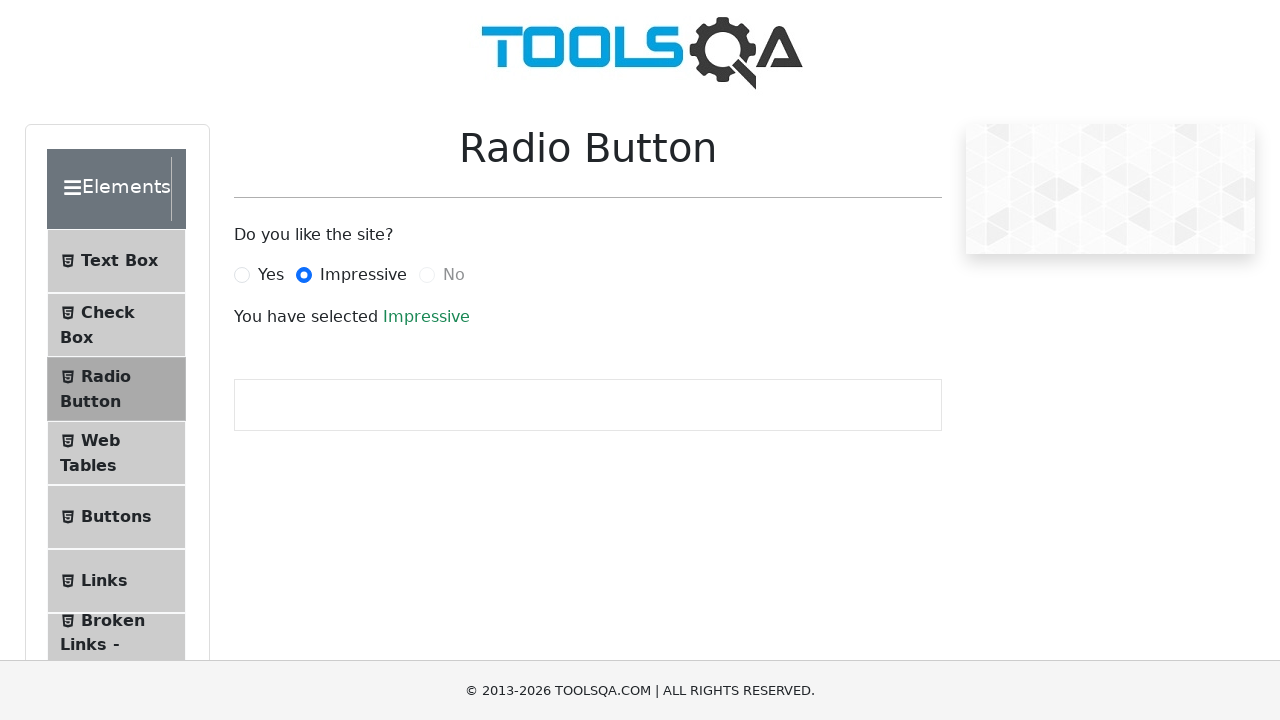

Waited for selection message to appear
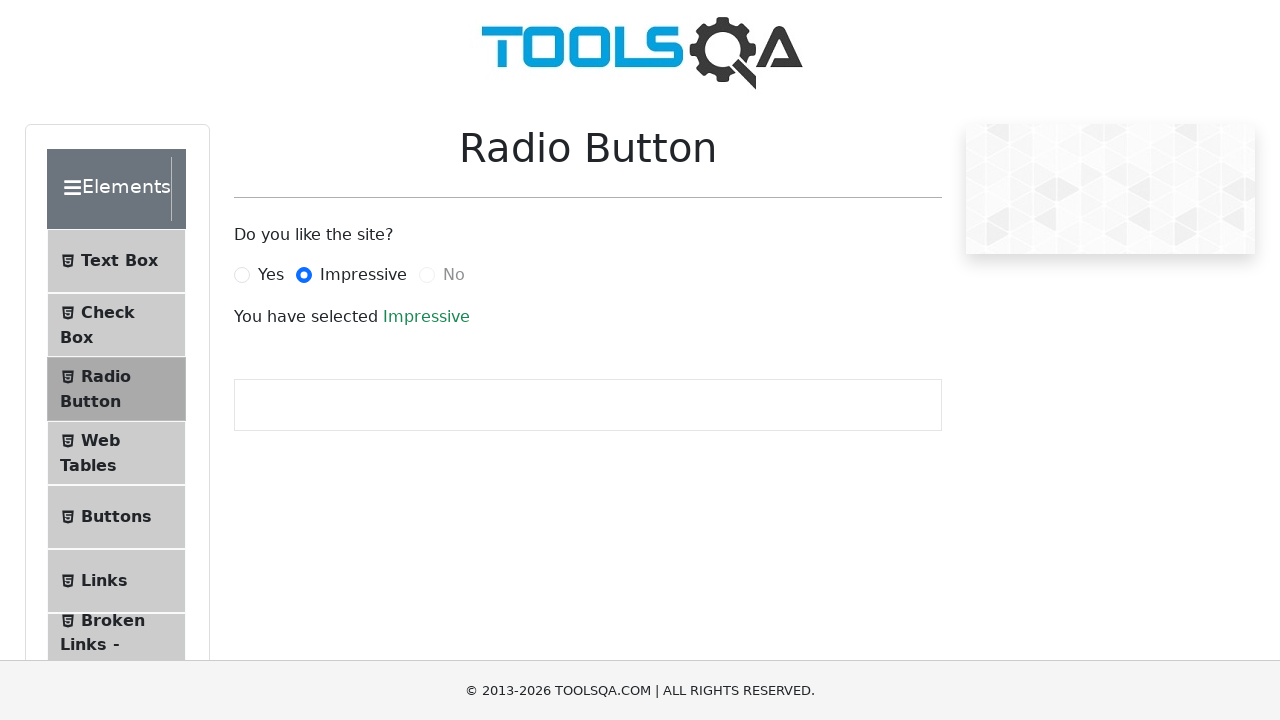

Retrieved selection message text
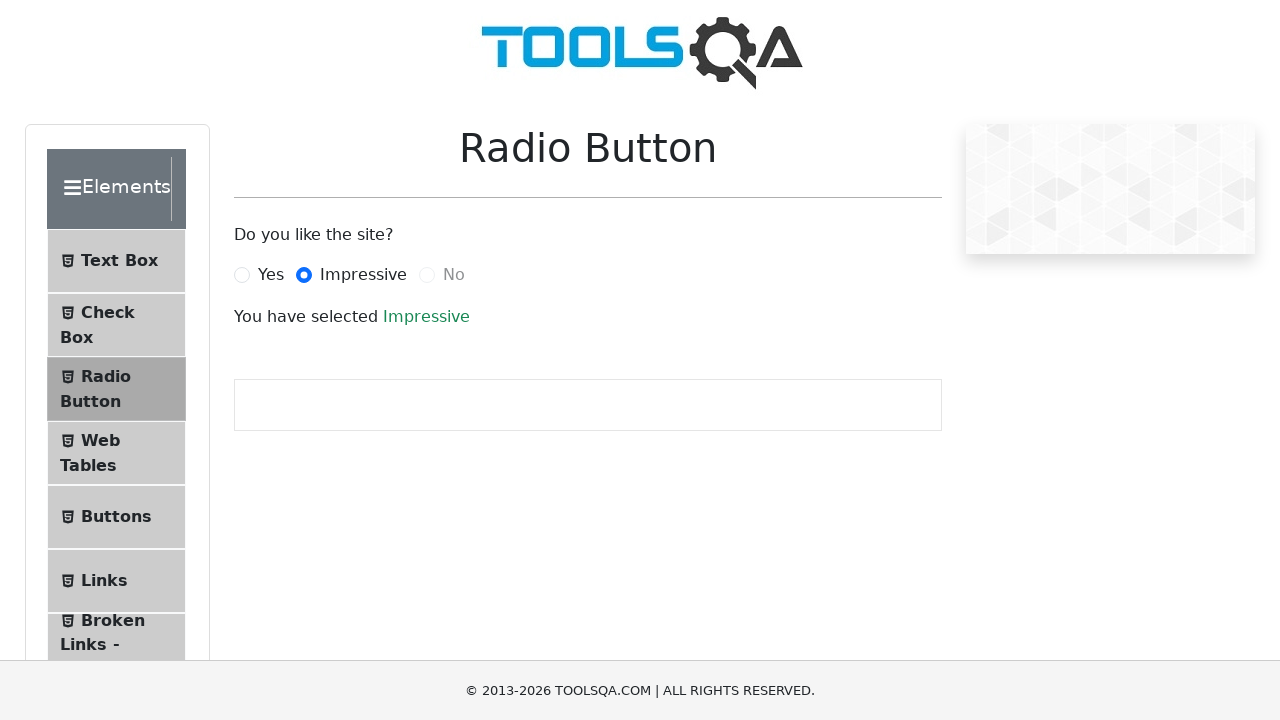

Verified selection message displays 'You have selected Impressive'
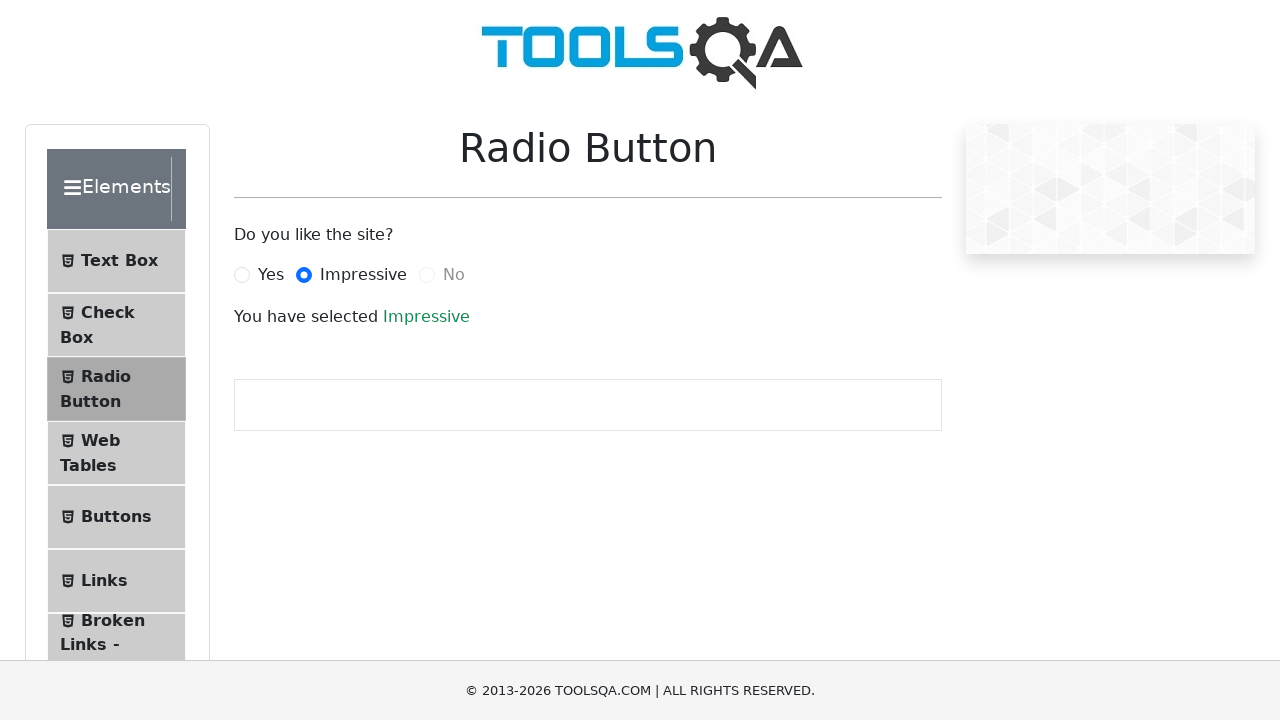

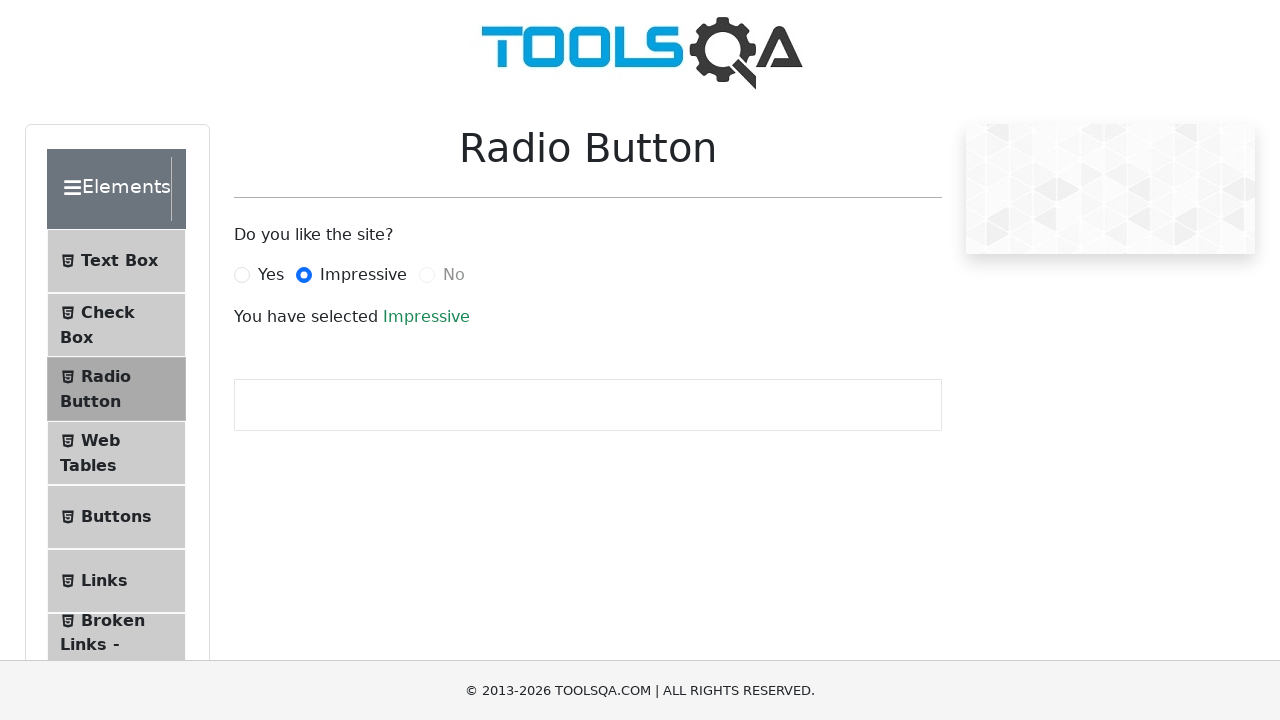